Navigates to HYR Tutorials website, clicks through to the Dropdowns practice page via Selenium Practice menu, and interacts with the course dropdown to verify options are accessible

Starting URL: https://www.hyrtutorials.com/

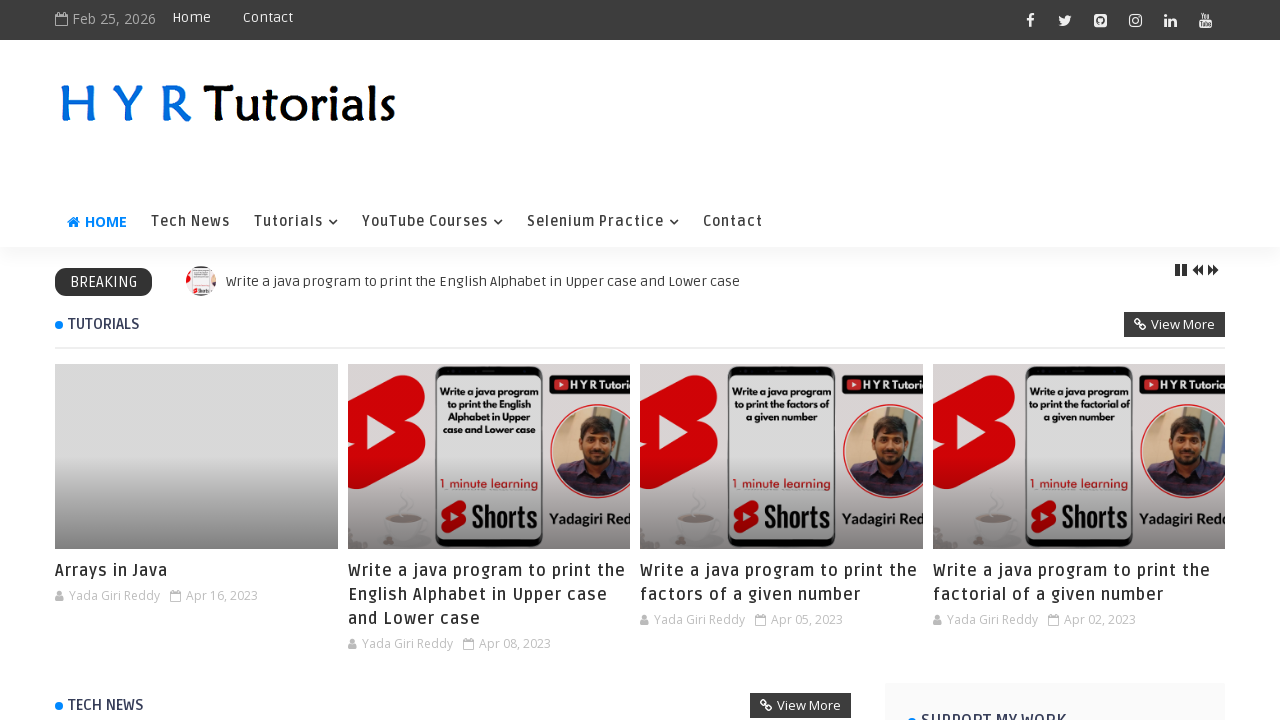

Verified URL is https://www.hyrtutorials.com/
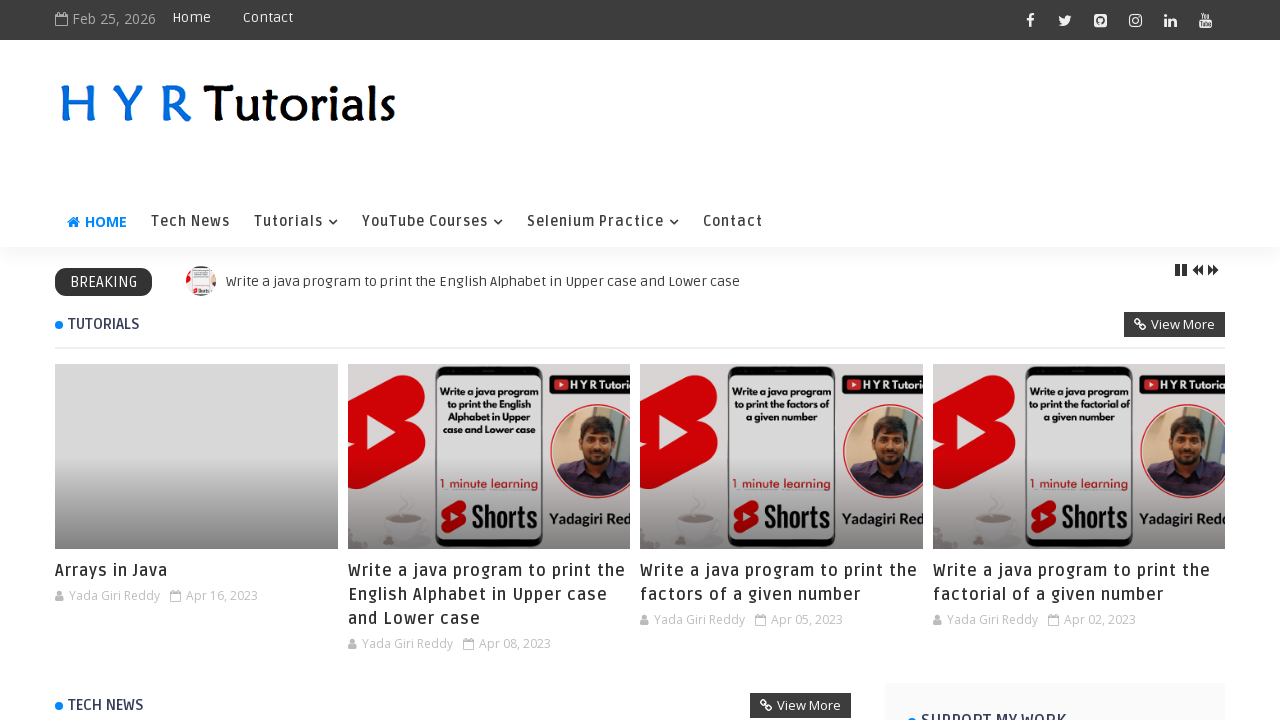

Clicked on Selenium Practice link at (603, 222) on xpath=//a[contains(text(),'Selenium Practice')]
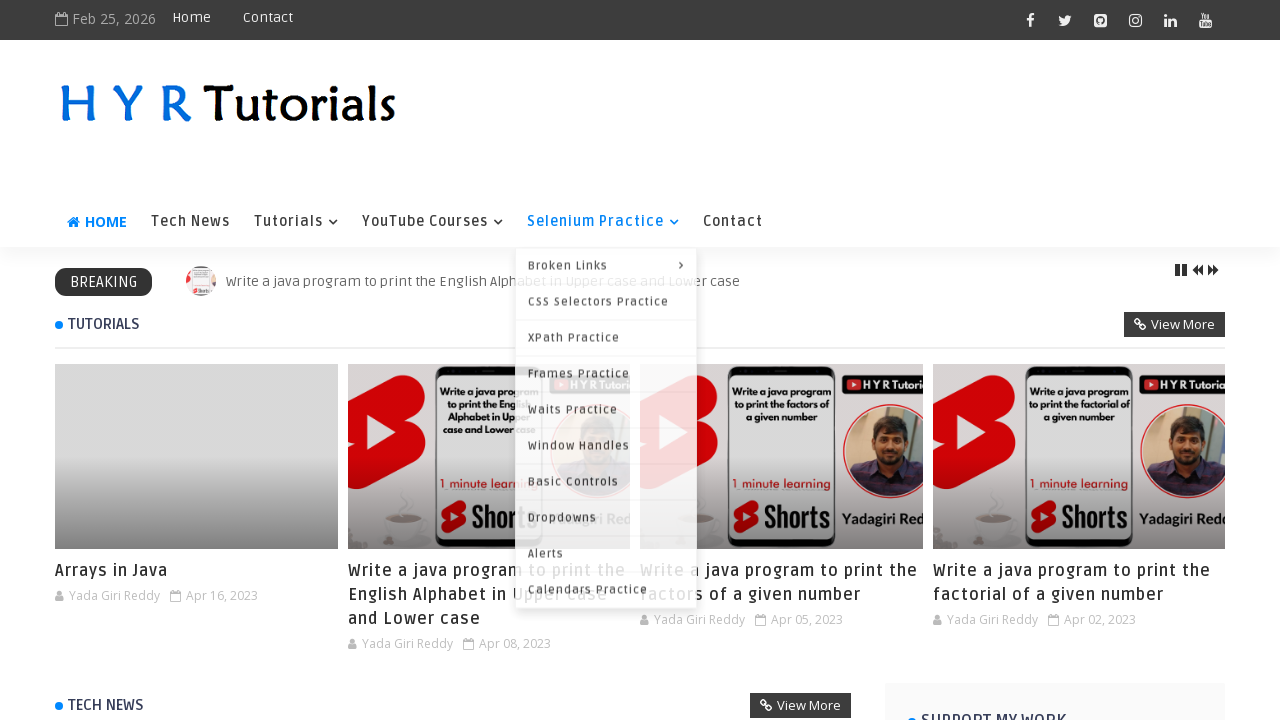

Clicked on Dropdowns link at (606, 516) on xpath=//a[text()='Dropdowns']
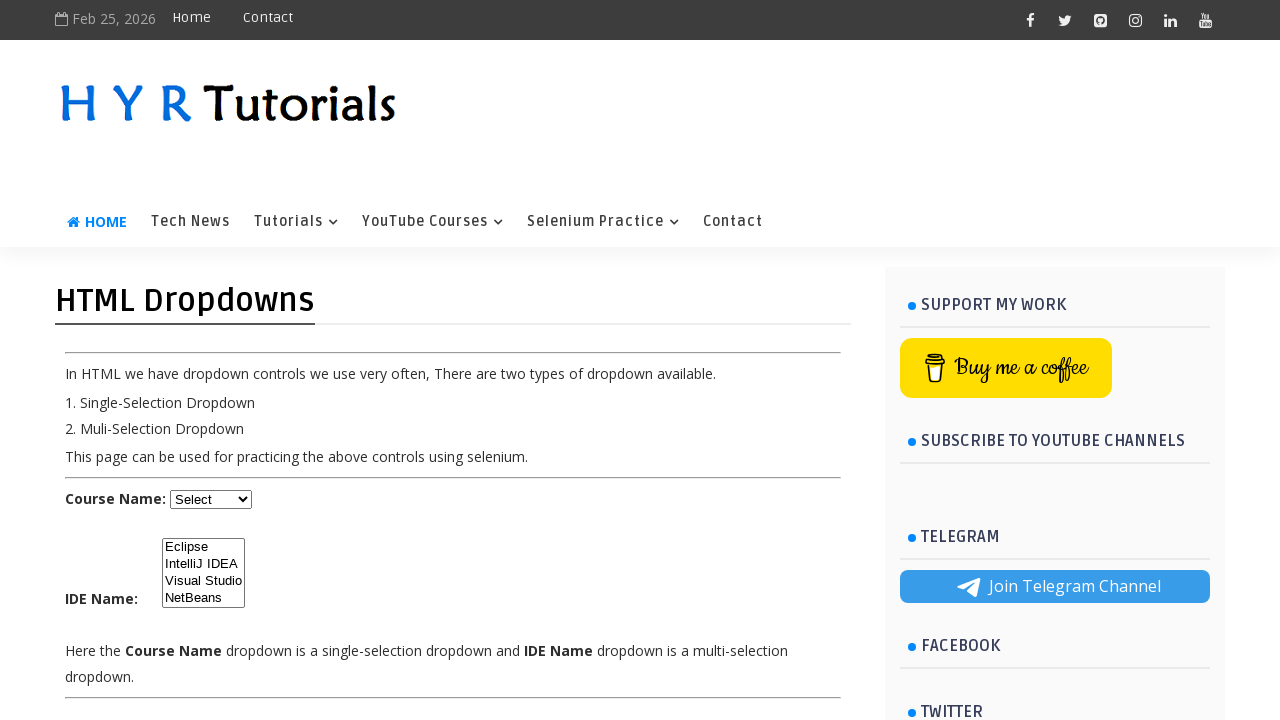

Course dropdown element loaded
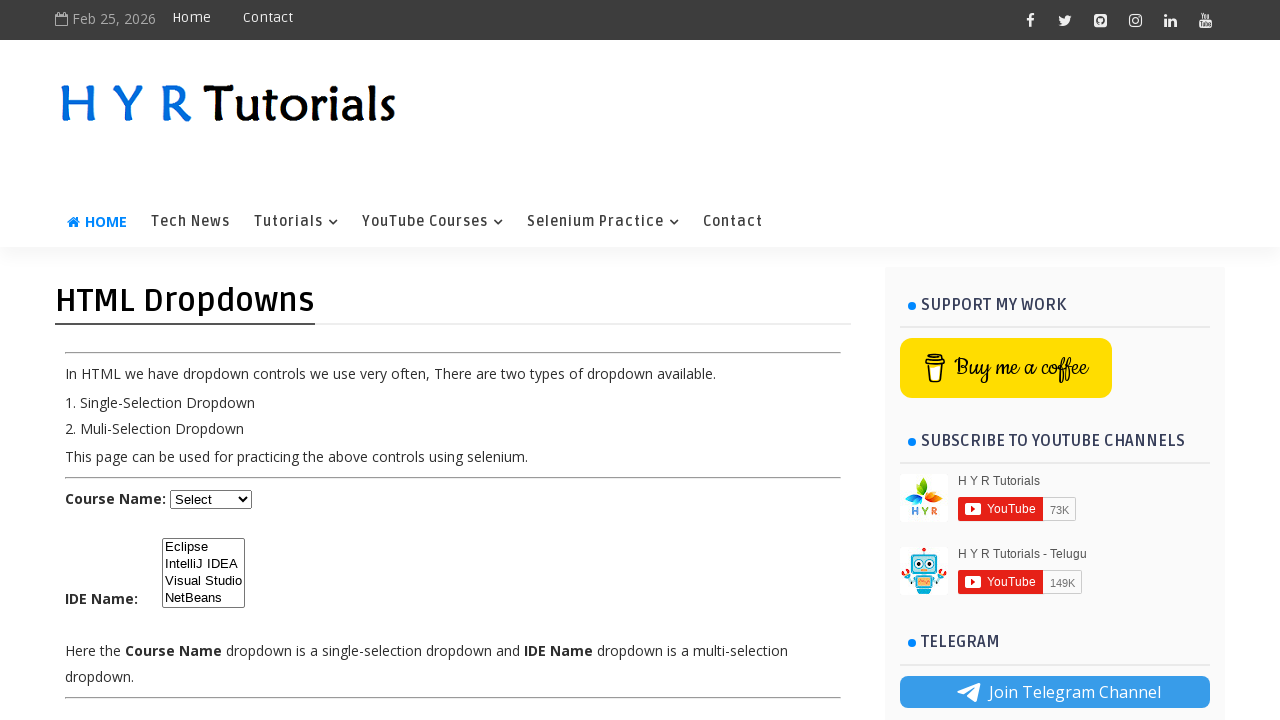

Retrieved all options from course dropdown
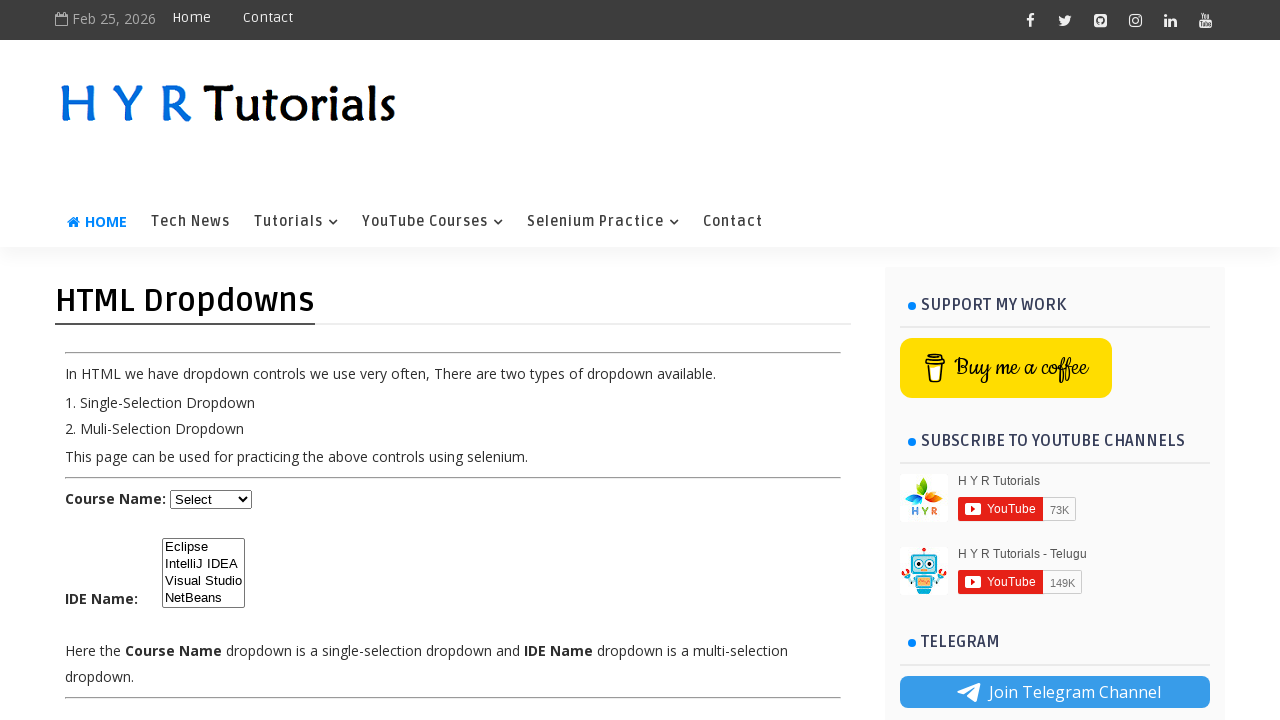

Verified dropdown contains 5 options
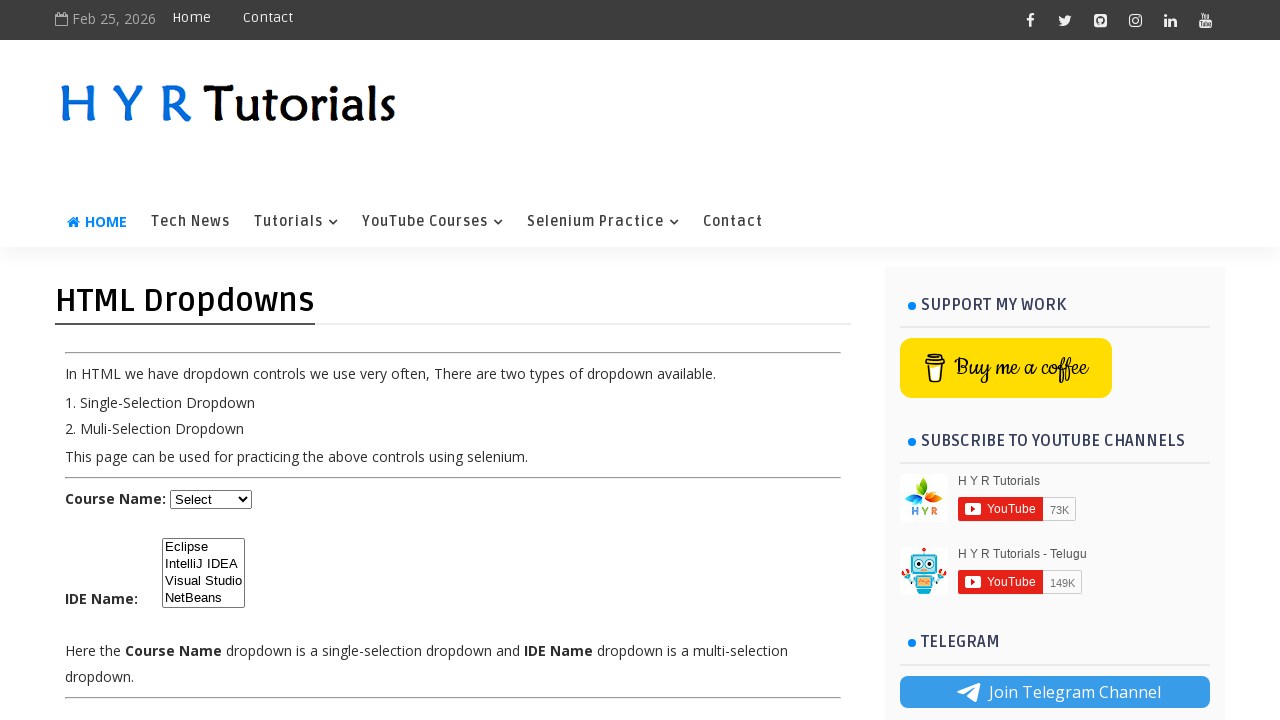

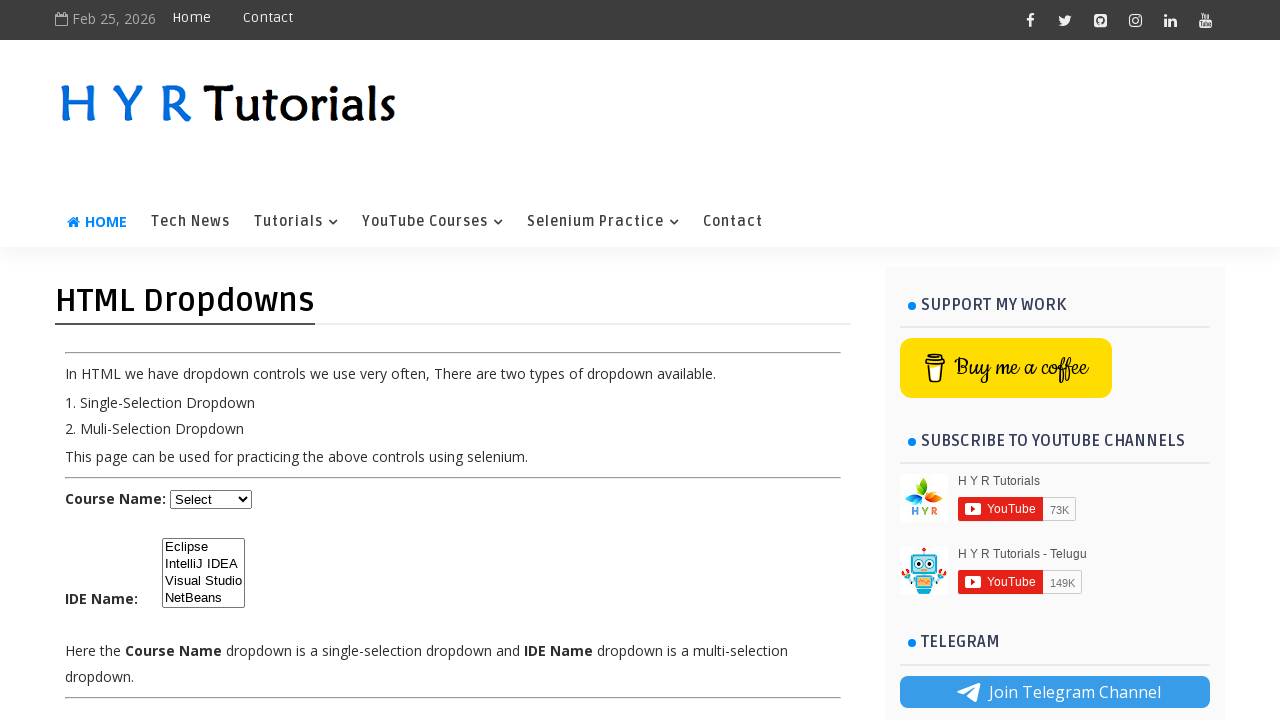